Tests jQuery tooltip functionality by hovering over an age input field and verifying the tooltip content displays correctly.

Starting URL: https://automationfc.github.io/jquery-tooltip/

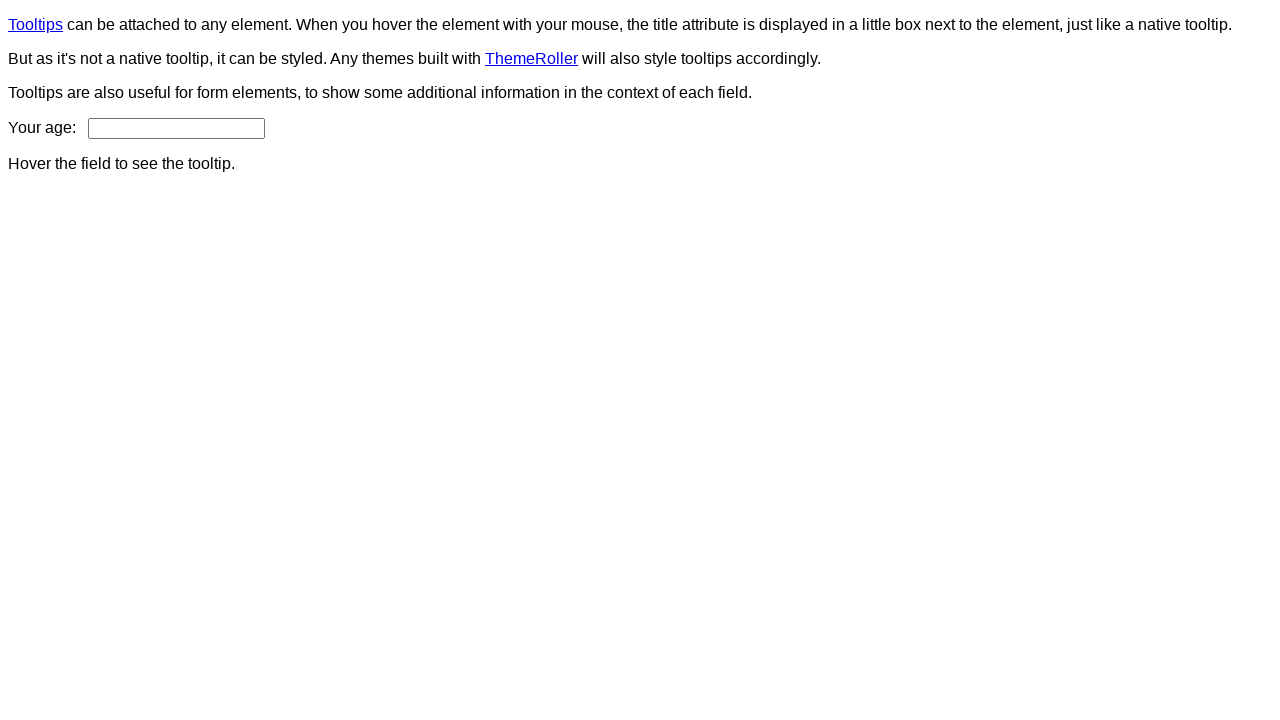

Hovered over age input field to trigger tooltip at (176, 128) on input#age
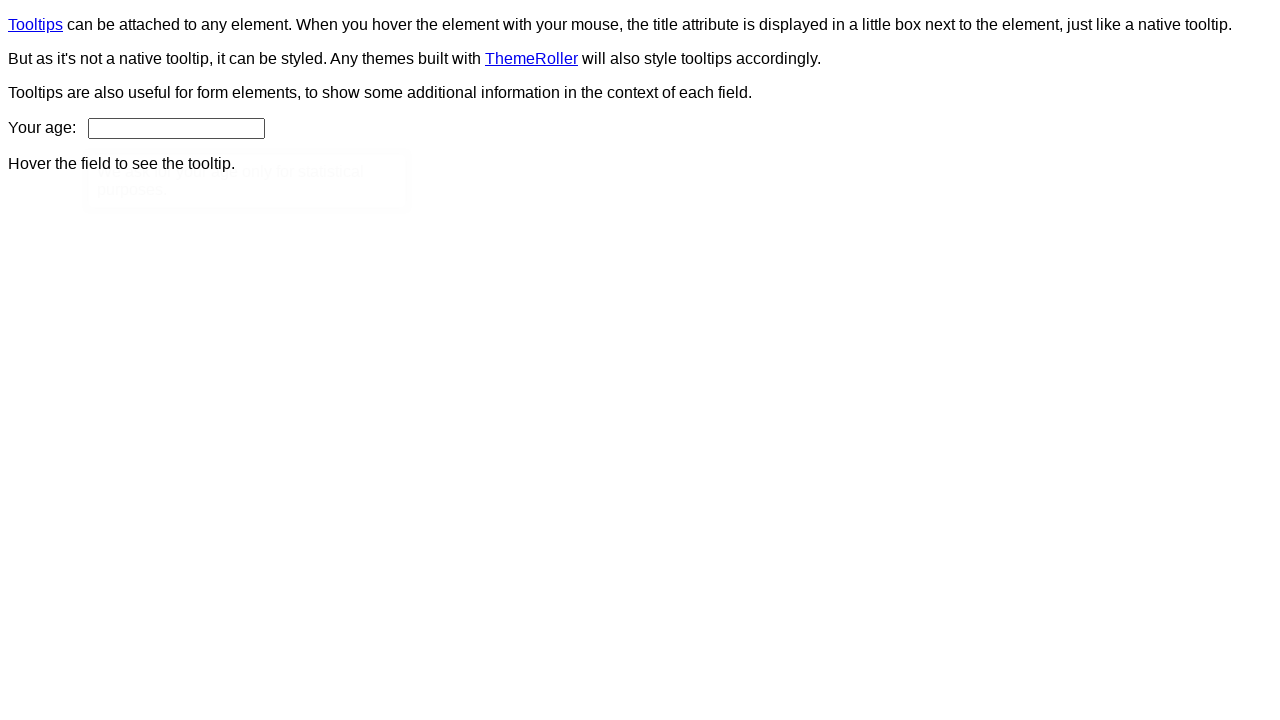

Tooltip element became visible
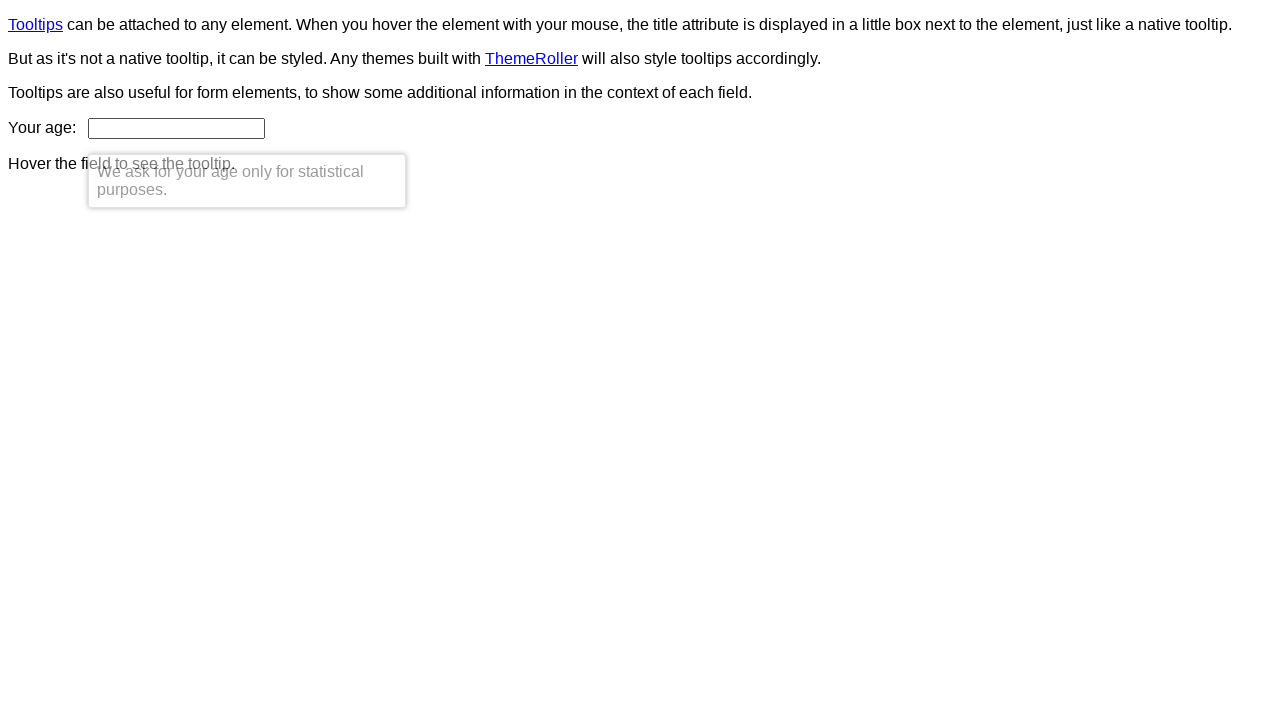

Verified tooltip content matches expected text: 'We ask for your age only for statistical purposes.'
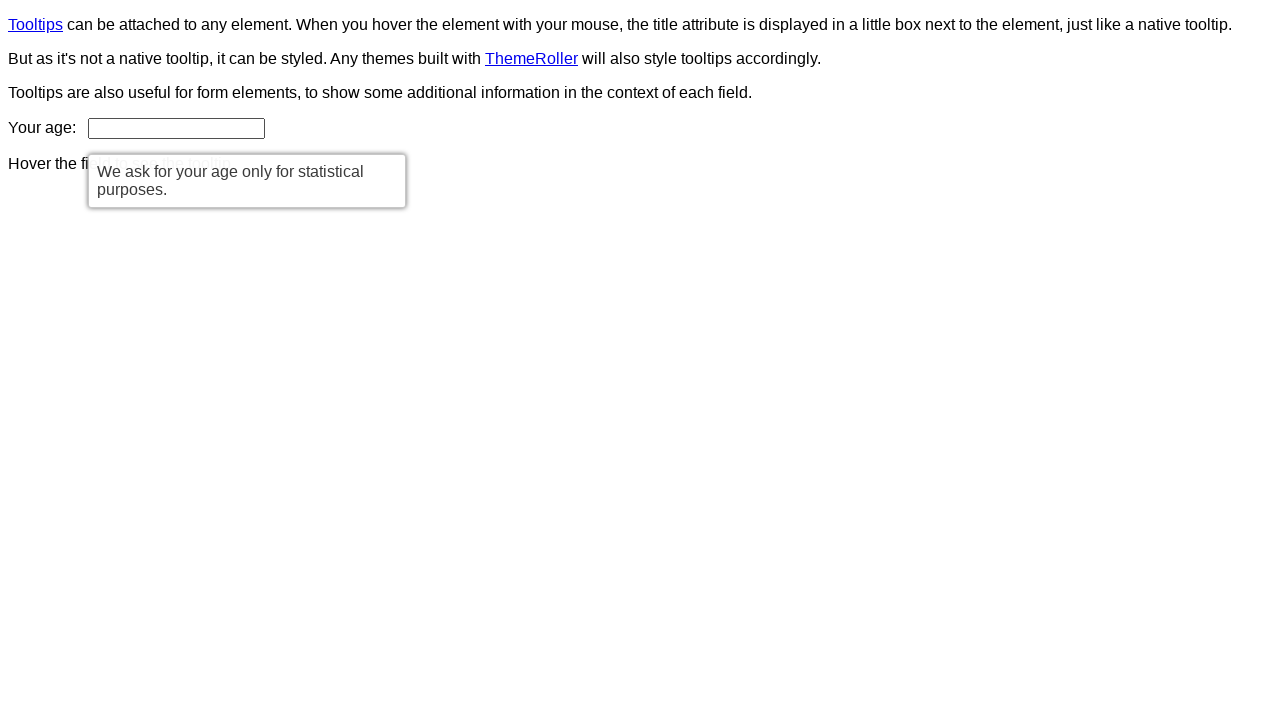

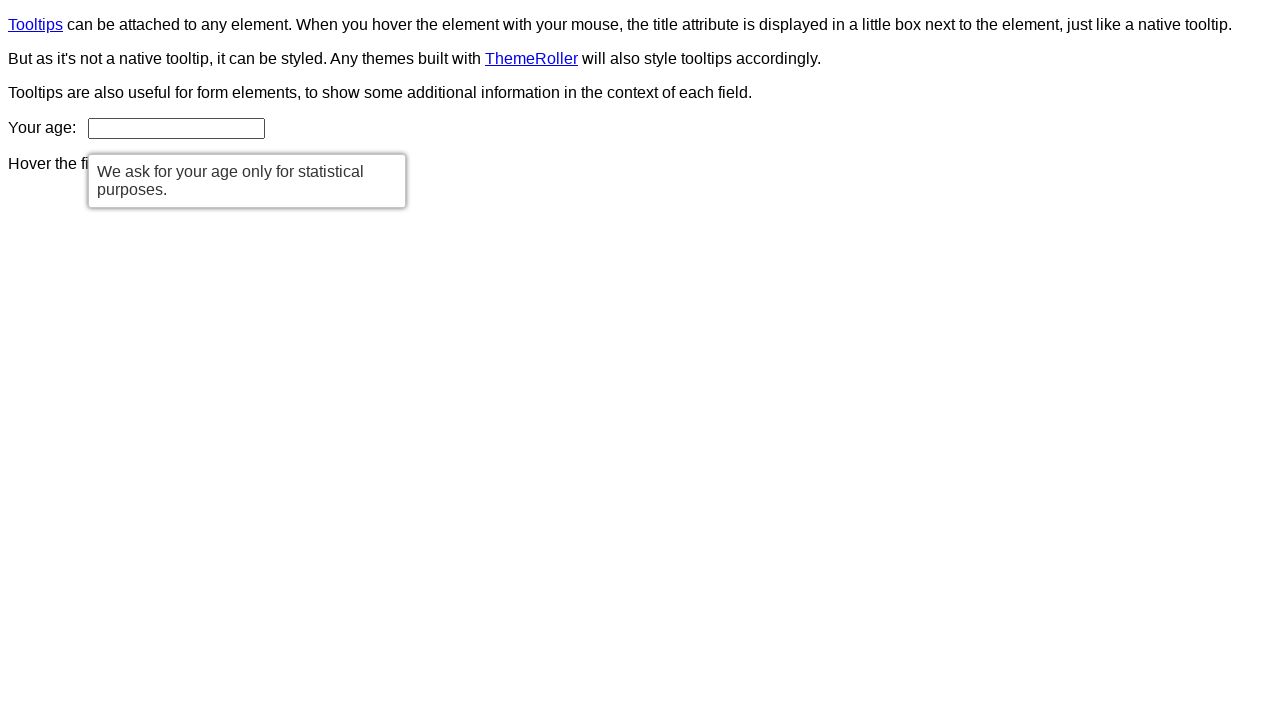